Tests keyboard navigation accessibility by using Tab to navigate, Enter to activate elements, keyboard shortcuts (Ctrl+C), and typing text into a search field.

Starting URL: https://www.ministryoftesting.com/

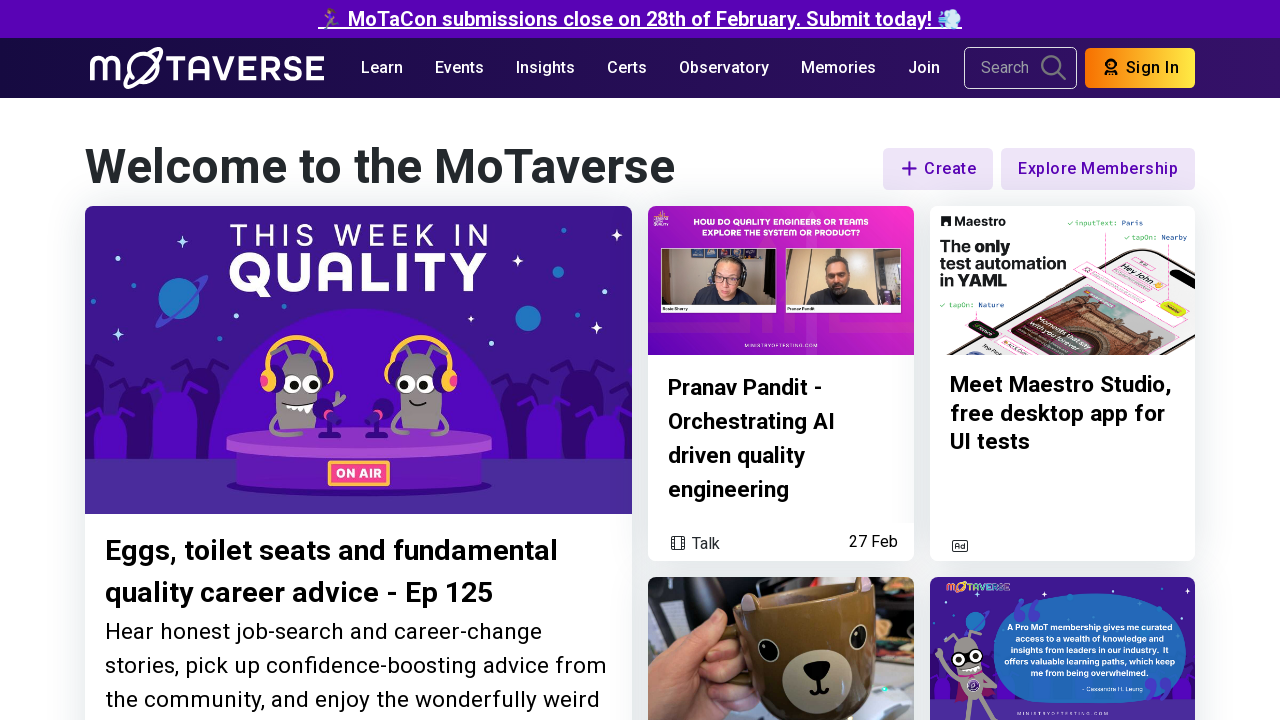

Navigated to Ministry of Testing homepage
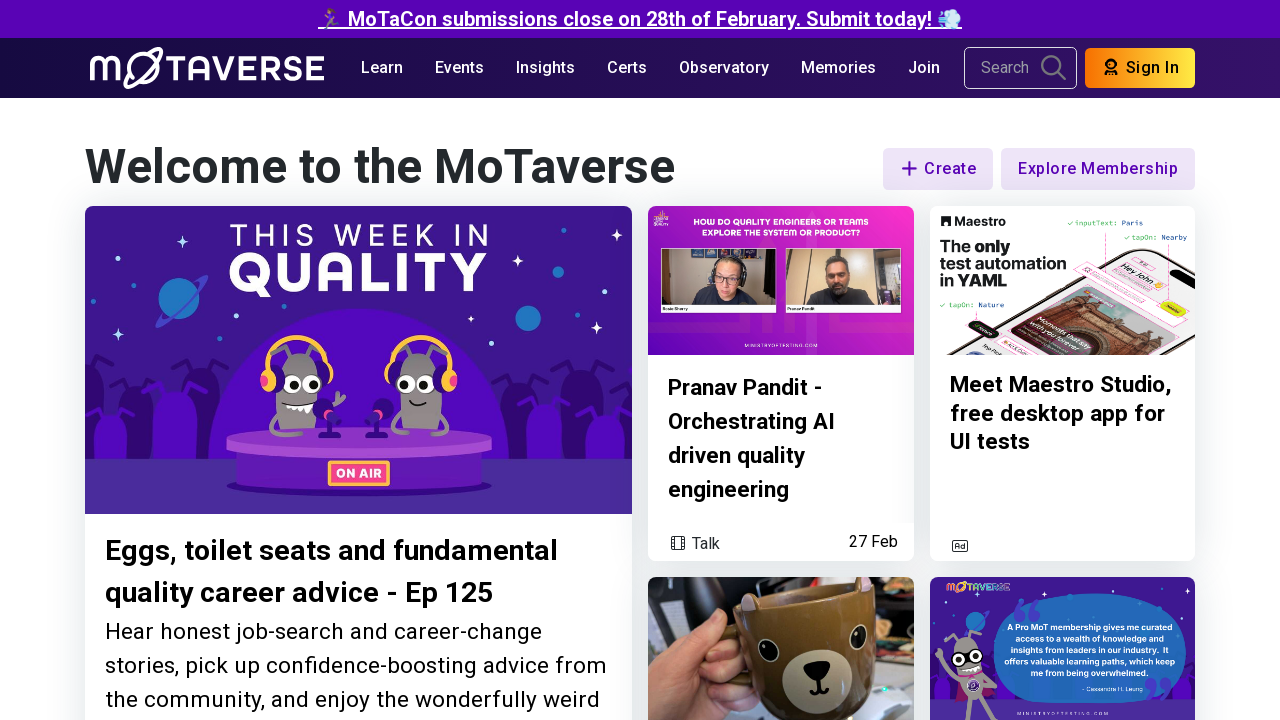

Pressed Tab to navigate to next element
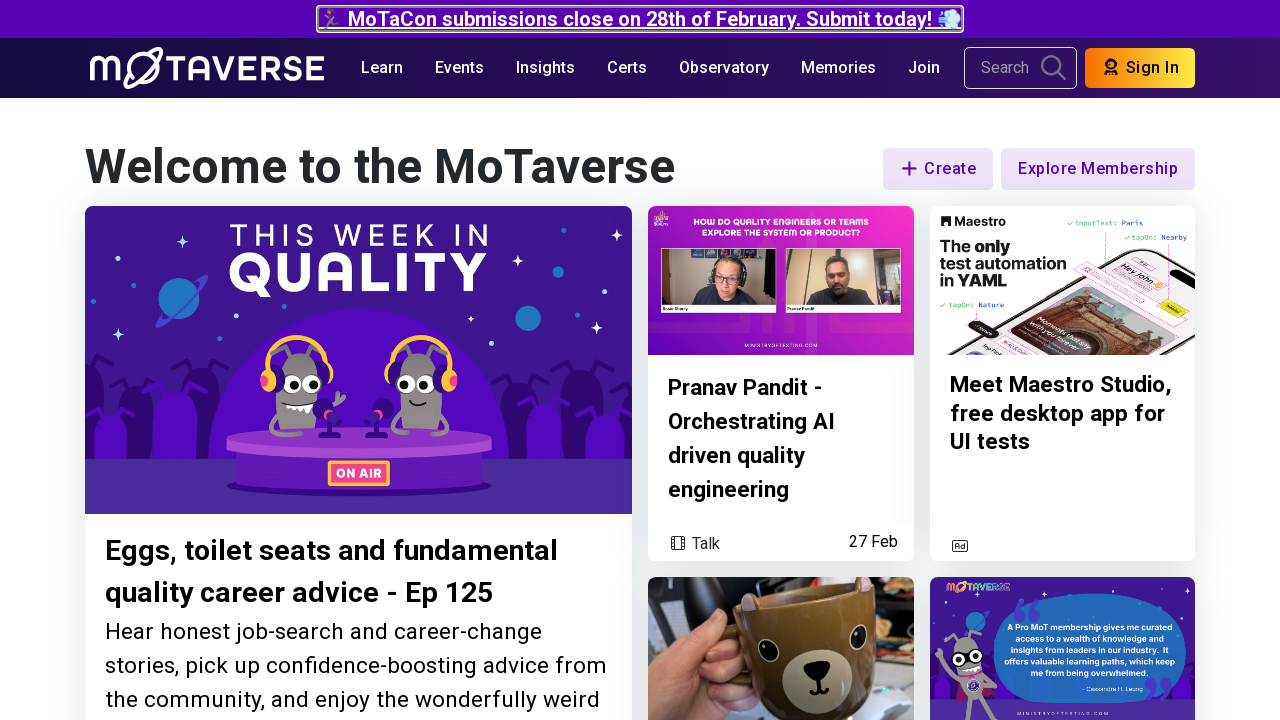

Pressed Enter to activate focused element
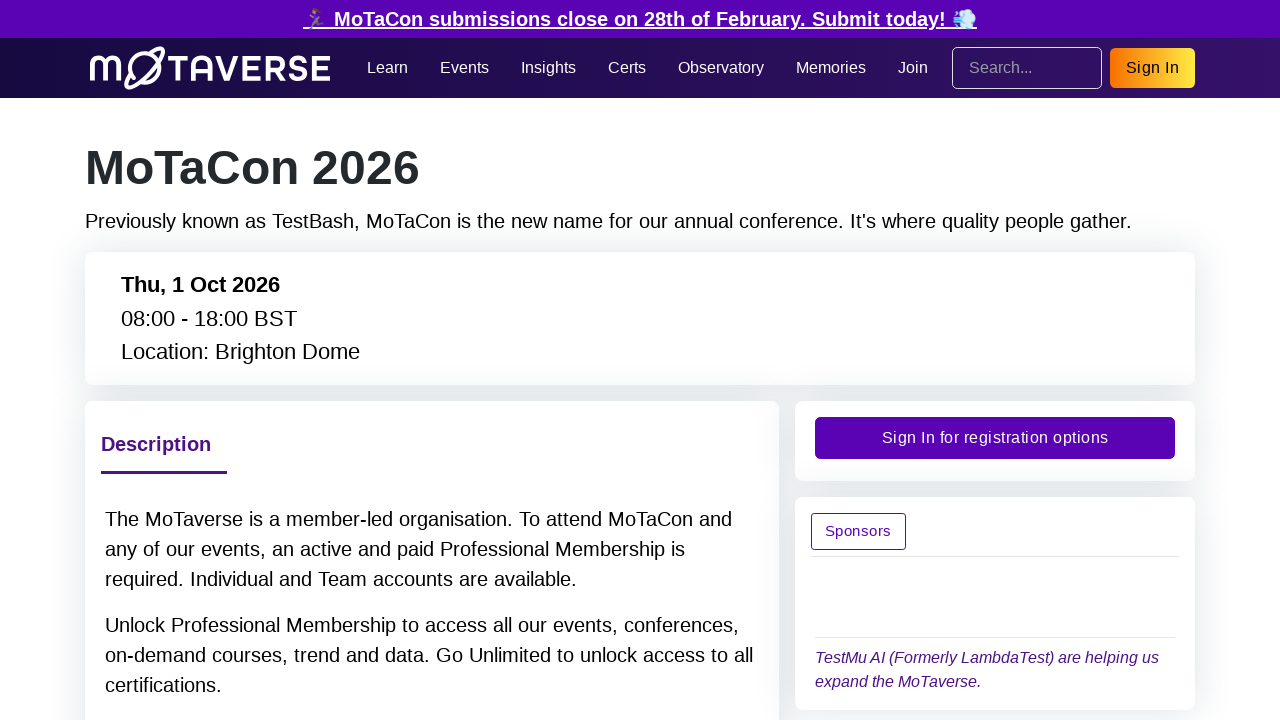

Held down Control key
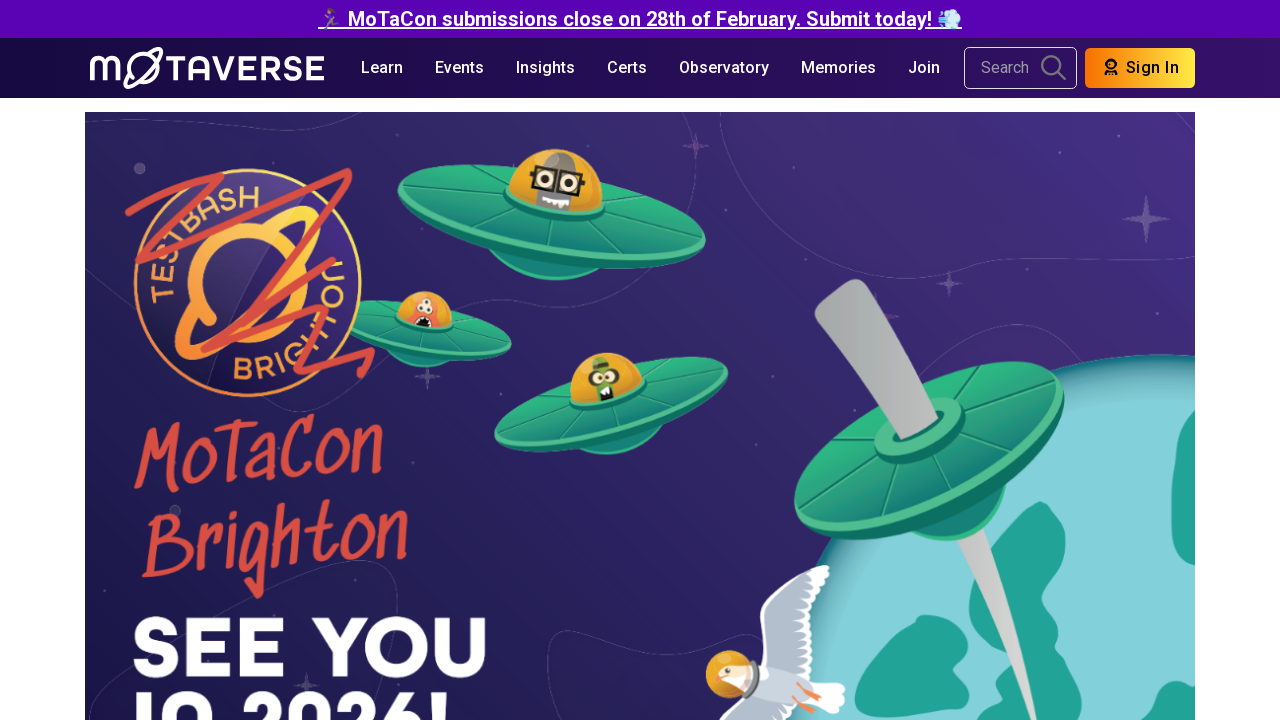

Pressed C key while Control held (Ctrl+C)
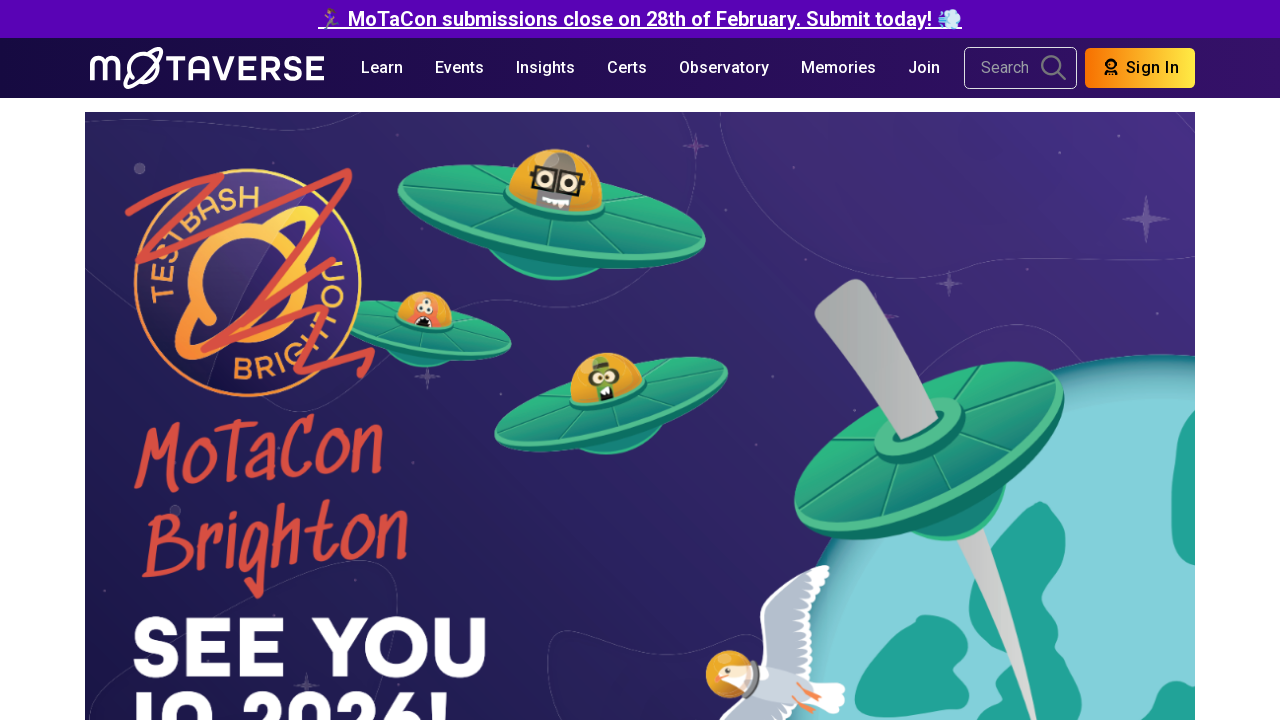

Released Control key
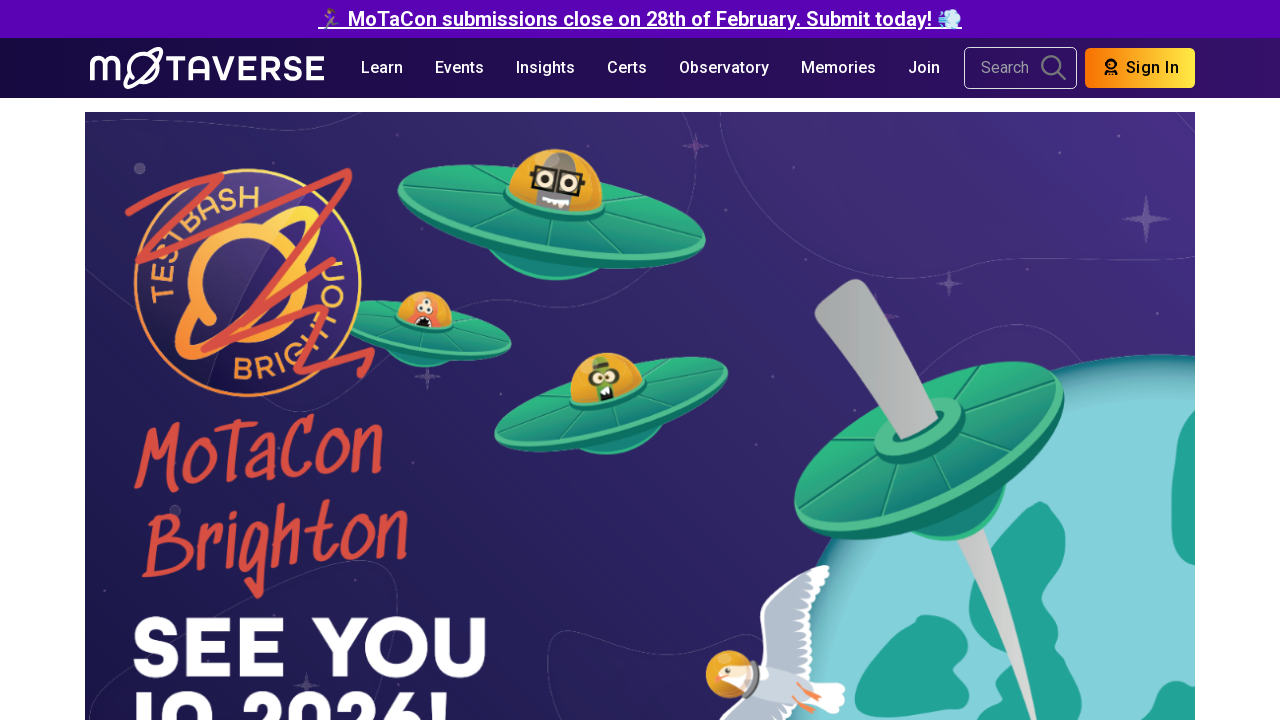

Clicked on search field with placeholder 'Search...' at (1020, 68) on internal:attr=[placeholder="Search..."i]
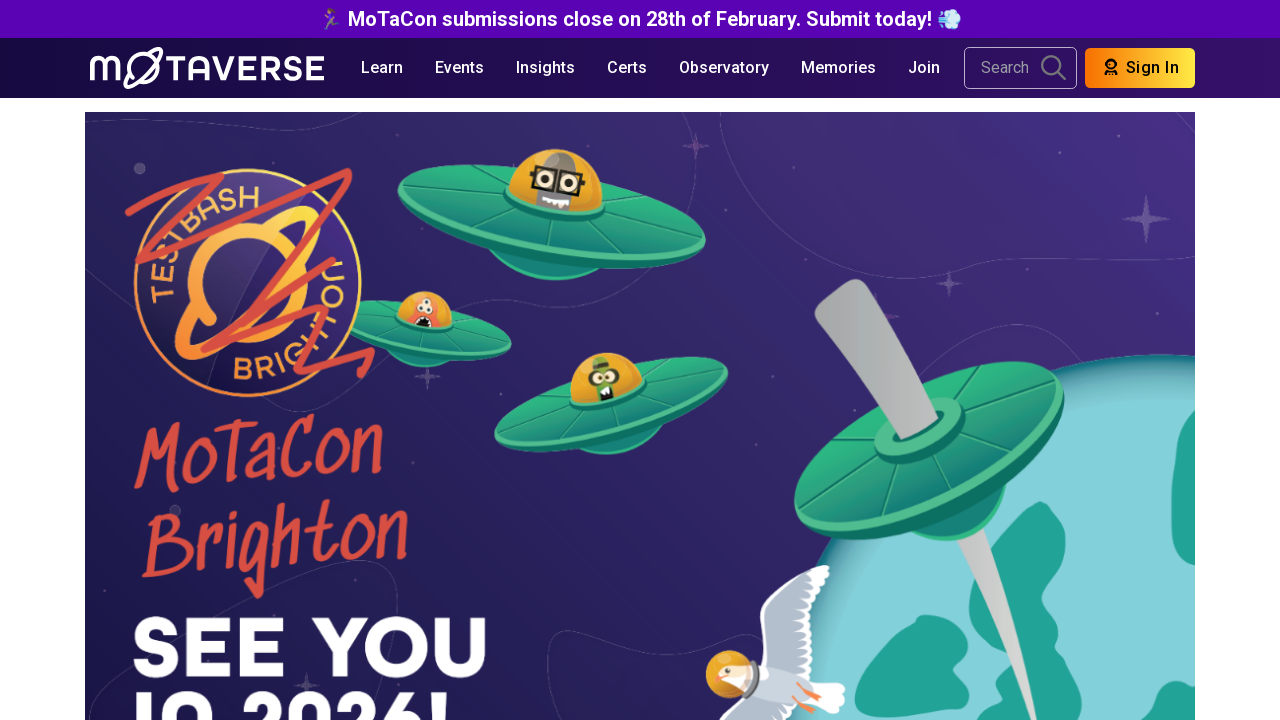

Typed 'test de texto' into search field on internal:attr=[placeholder="Search..."i]
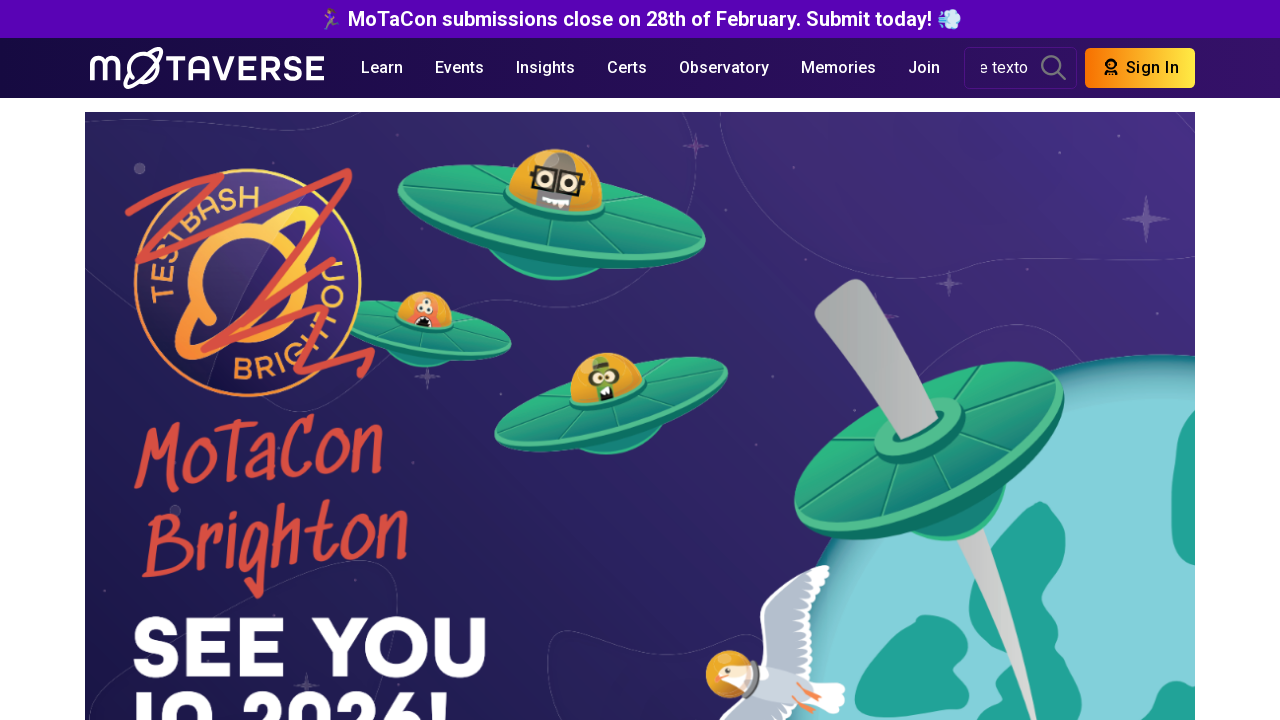

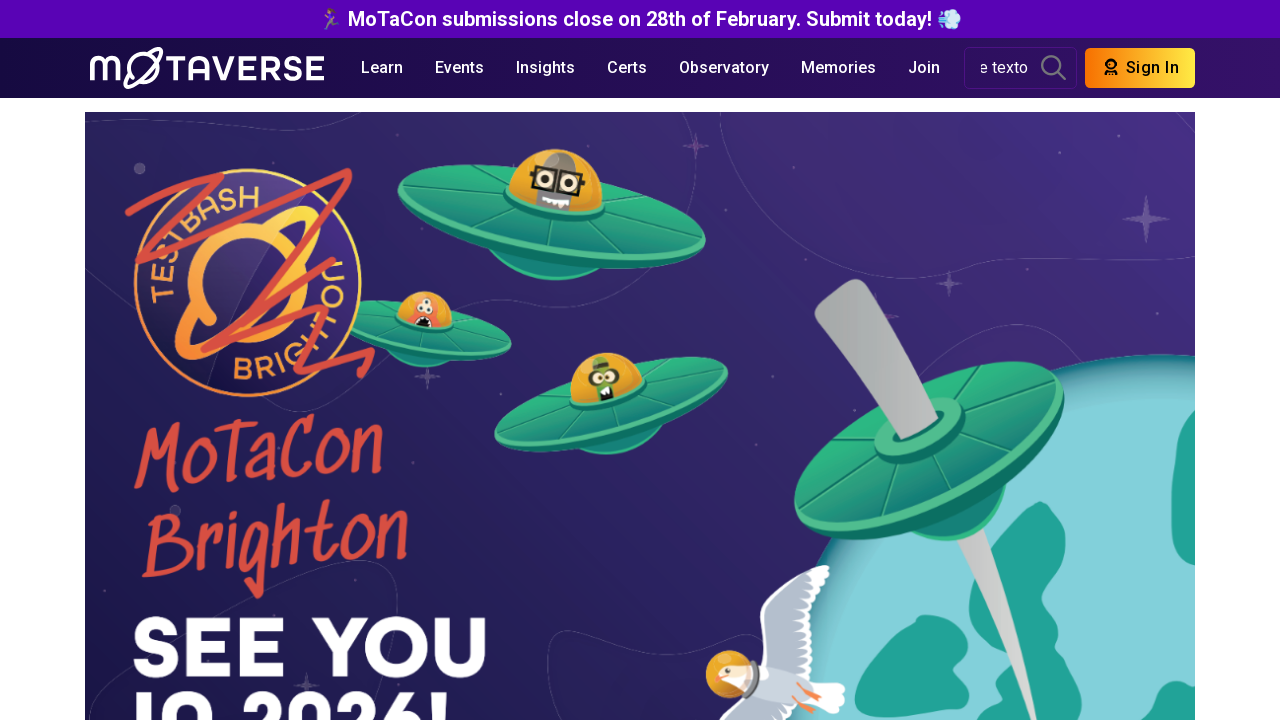